Tests the search filter functionality on a product offers page by searching for "Rice" and verifying that filtered results are displayed correctly

Starting URL: https://rahulshettyacademy.com/seleniumPractise/#/offers

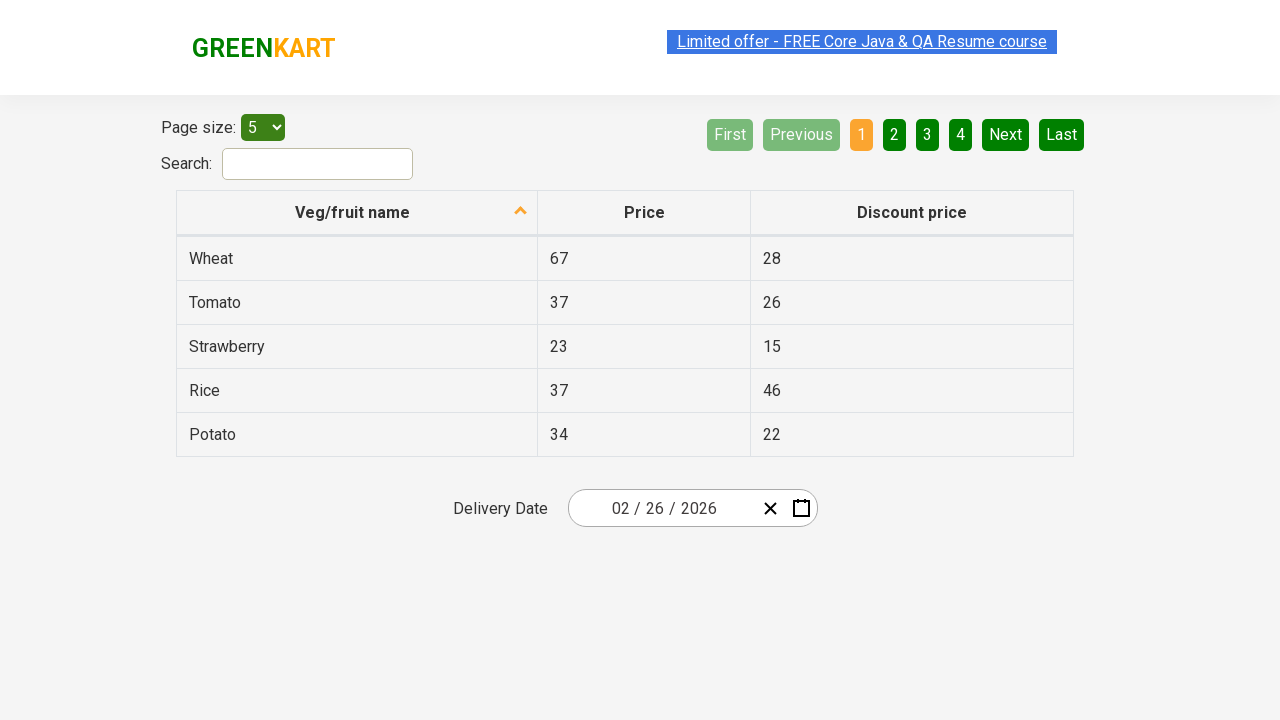

Entered 'Rice' in the search field on #search-field
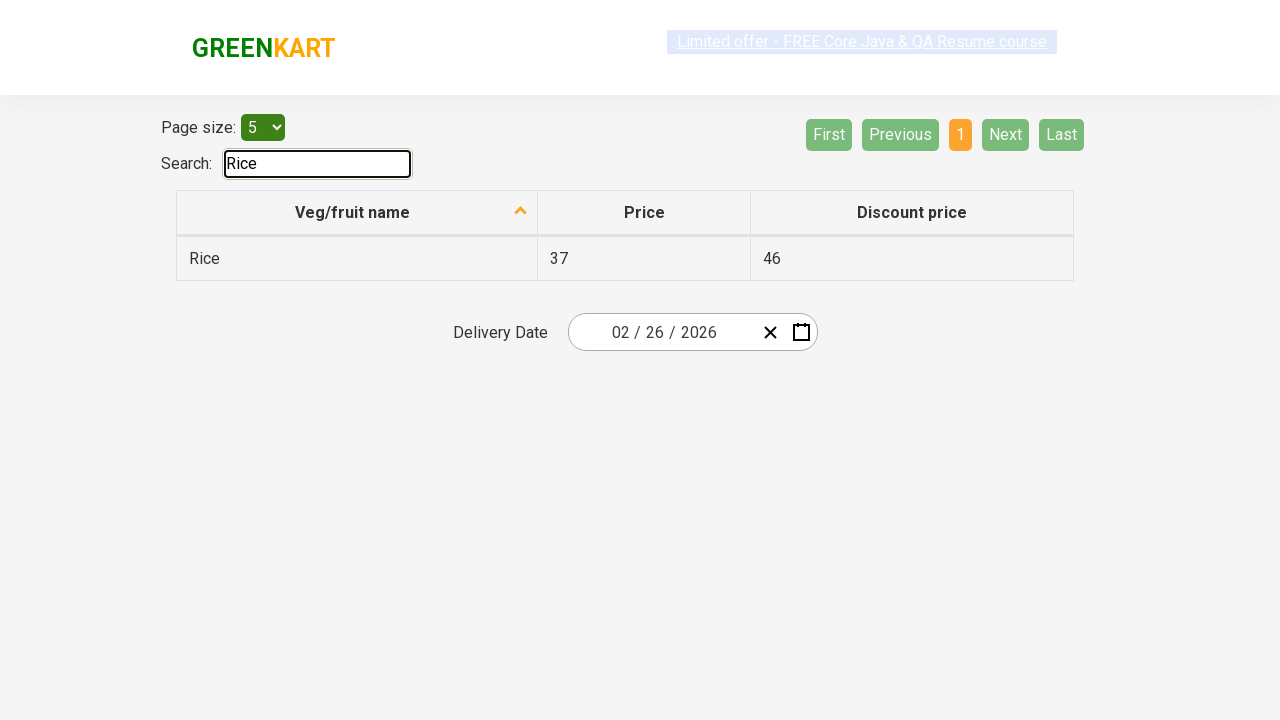

Waited 1000ms for filter to apply
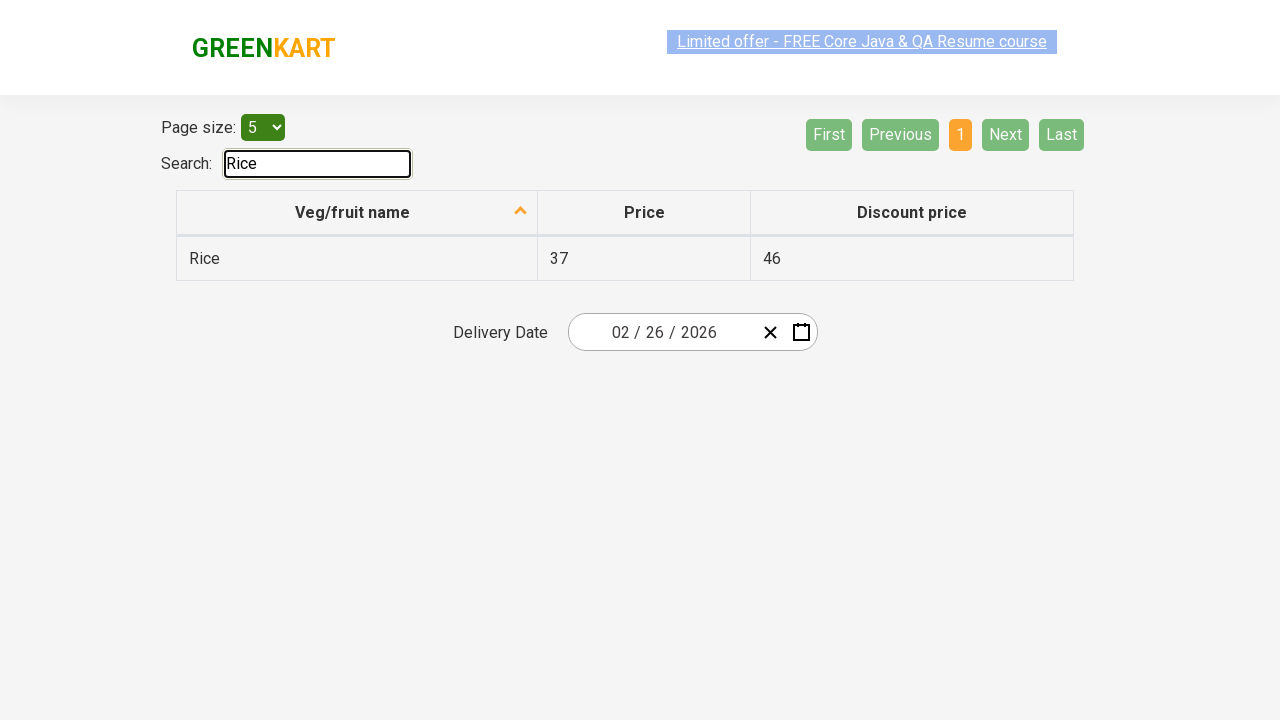

Retrieved all filtered product elements
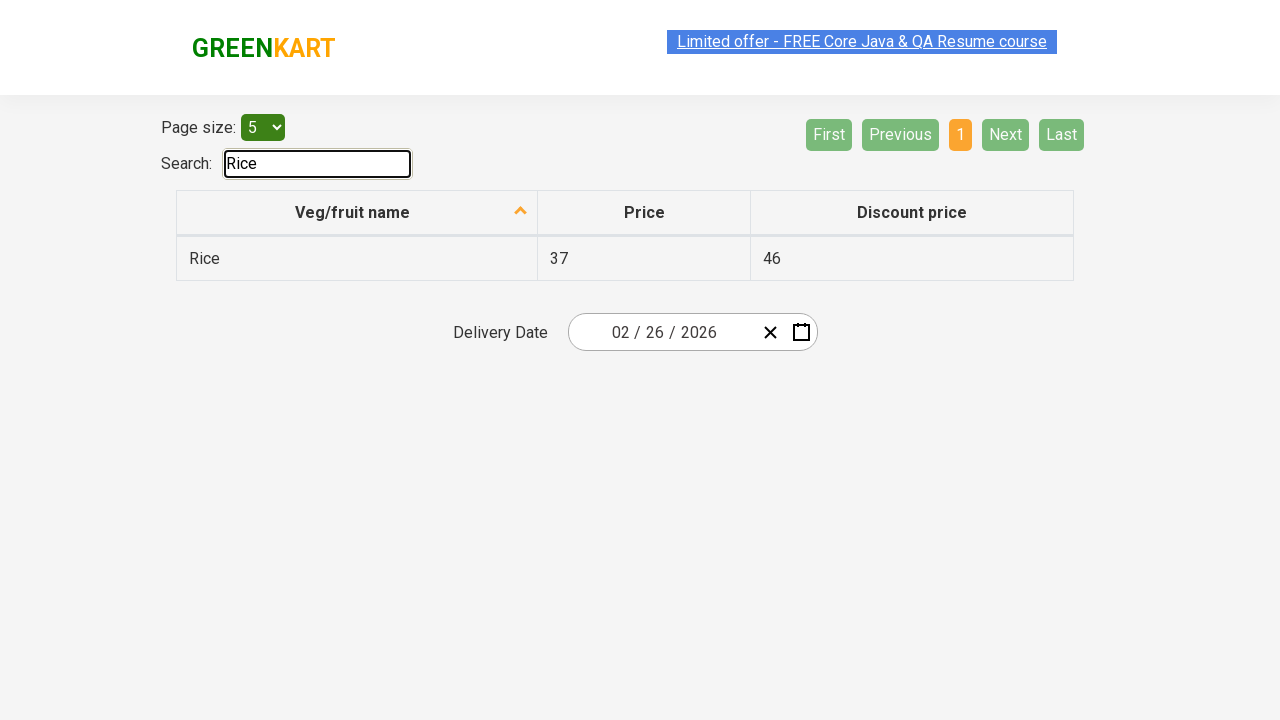

Verified filtered result contains 'Rice': Rice
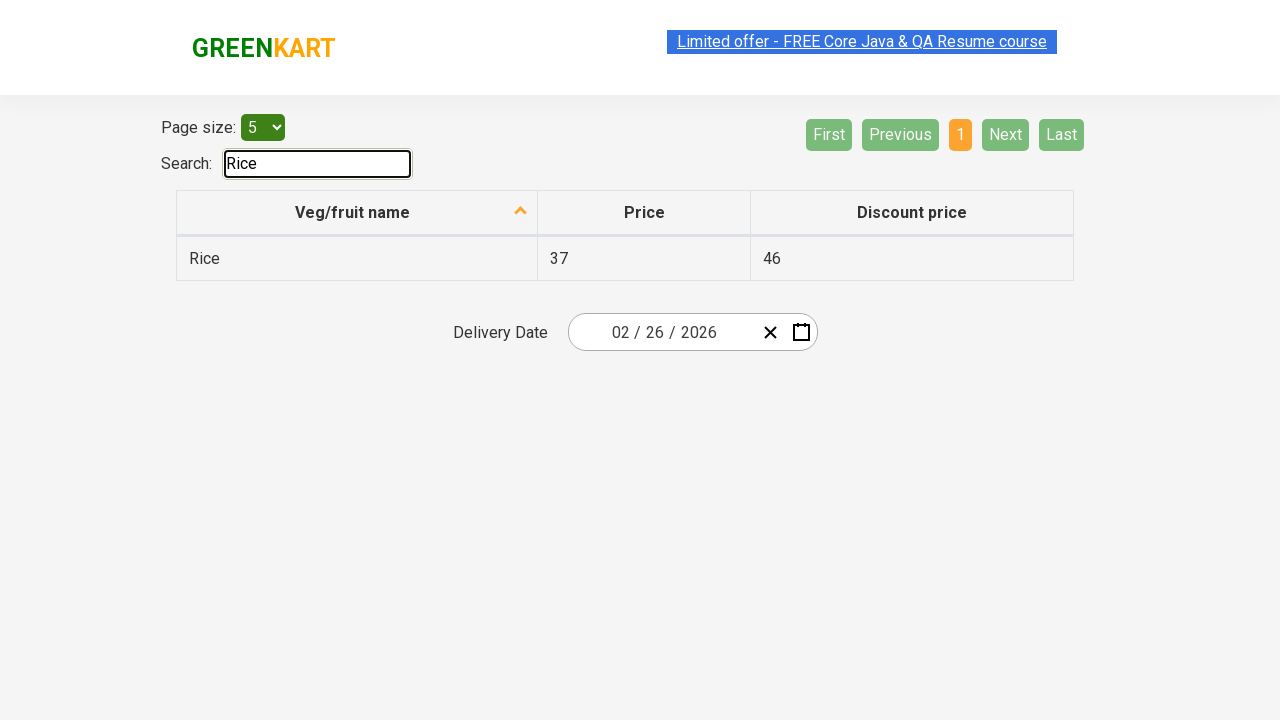

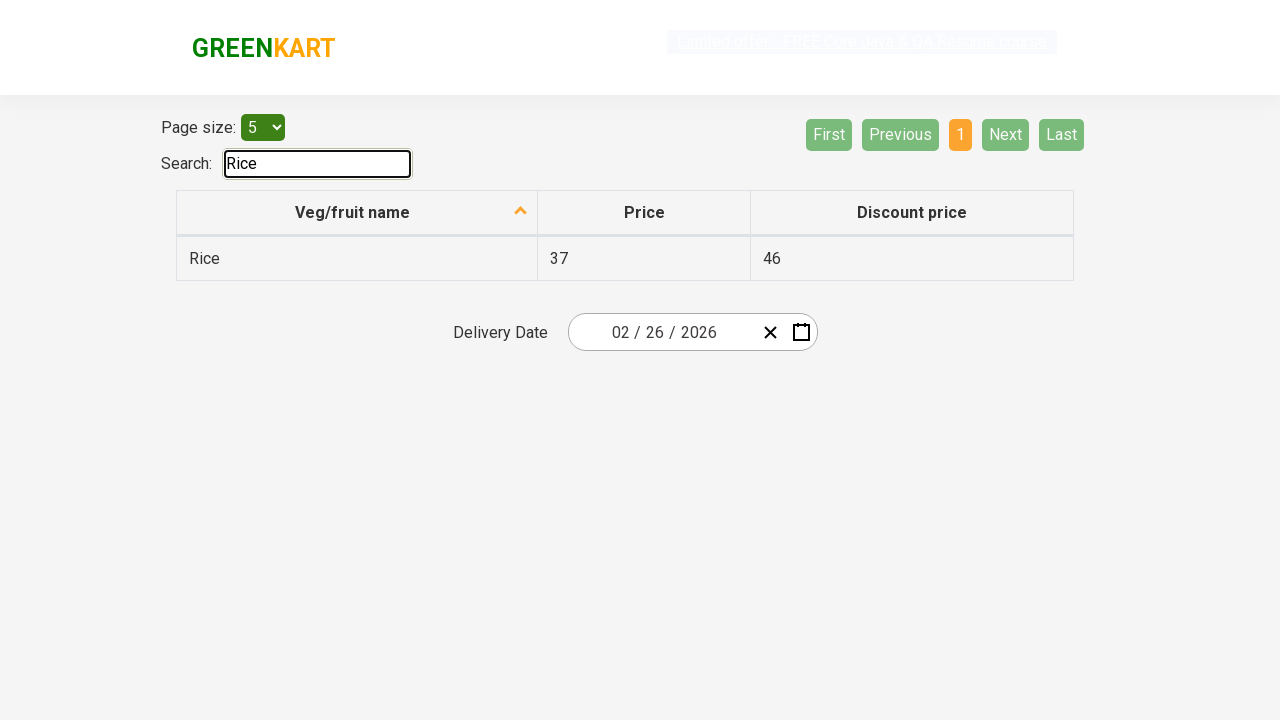